Tests the Add/Remove Elements functionality by navigating to the page, clicking the "Add Element" button 4 times to create delete buttons, then clicking each delete button to remove them.

Starting URL: http://the-internet.herokuapp.com/

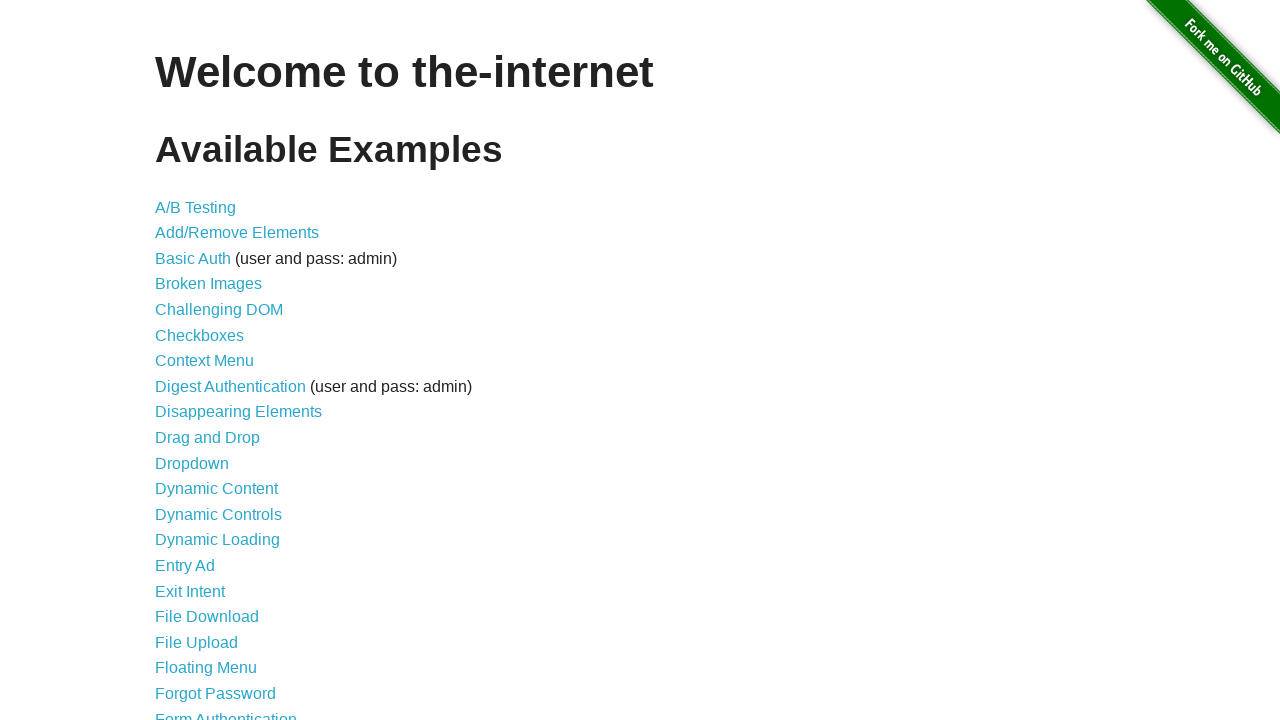

Clicked on 'Add/Remove Elements' link at (237, 233) on text=Add/Remove Elements
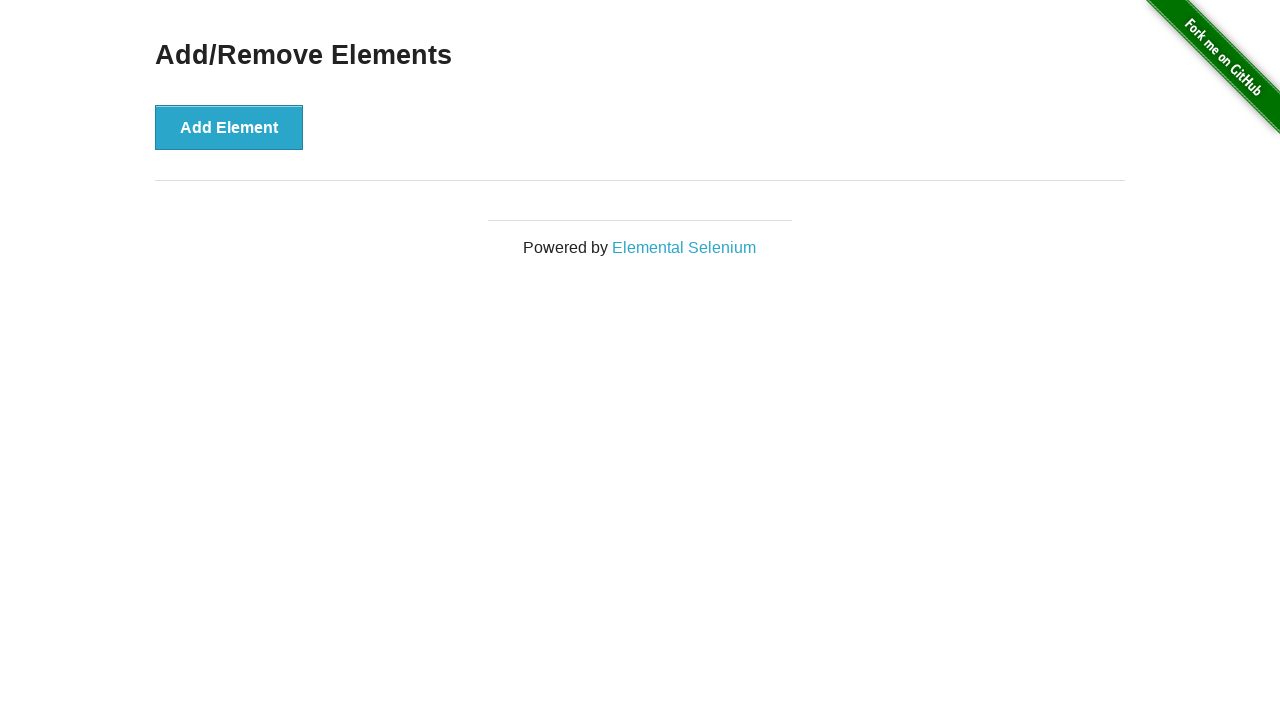

Add Element button became visible
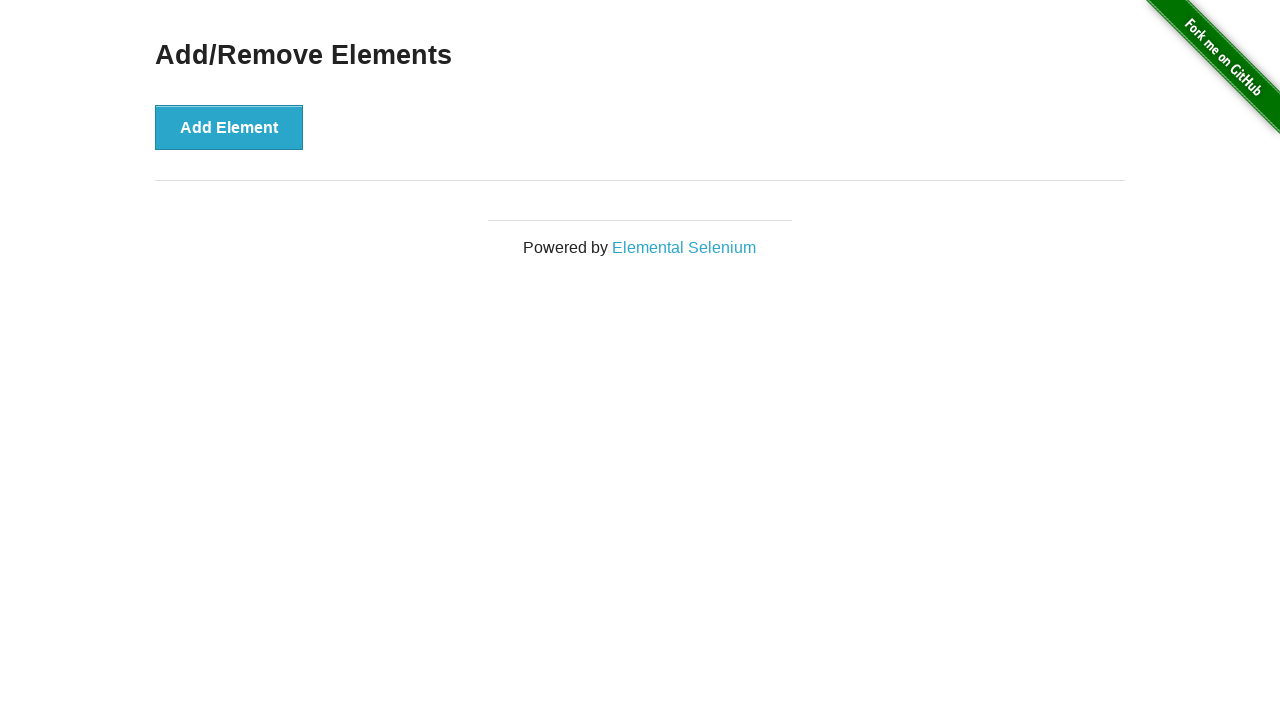

Clicked 'Add Element' button (iteration 1 of 4) at (229, 127) on xpath=//button[text()='Add Element']
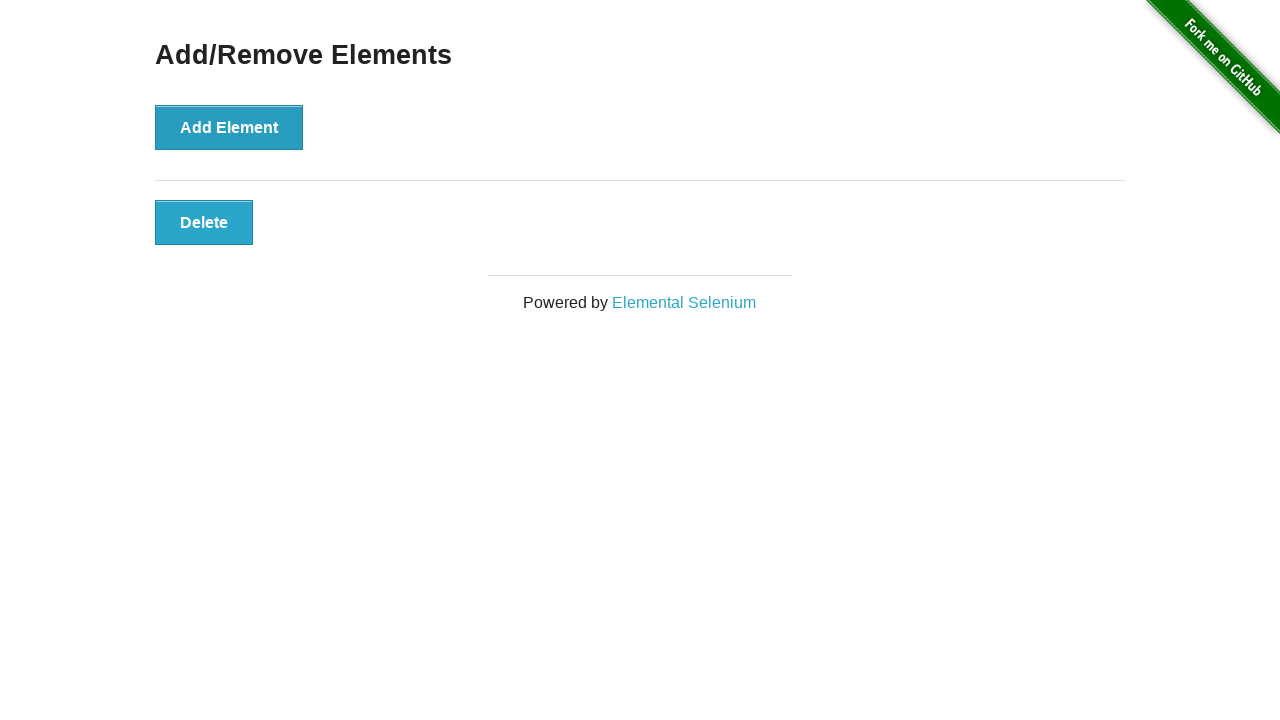

Clicked 'Add Element' button (iteration 2 of 4) at (229, 127) on xpath=//button[text()='Add Element']
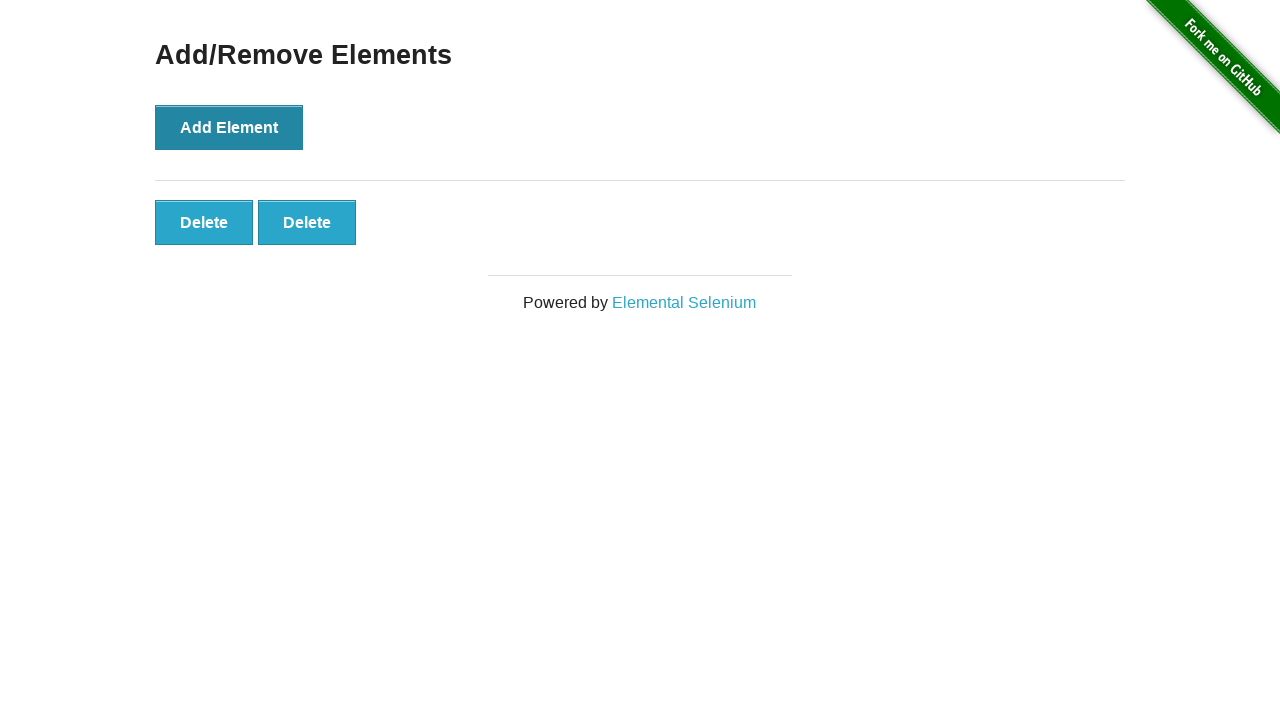

Clicked 'Add Element' button (iteration 3 of 4) at (229, 127) on xpath=//button[text()='Add Element']
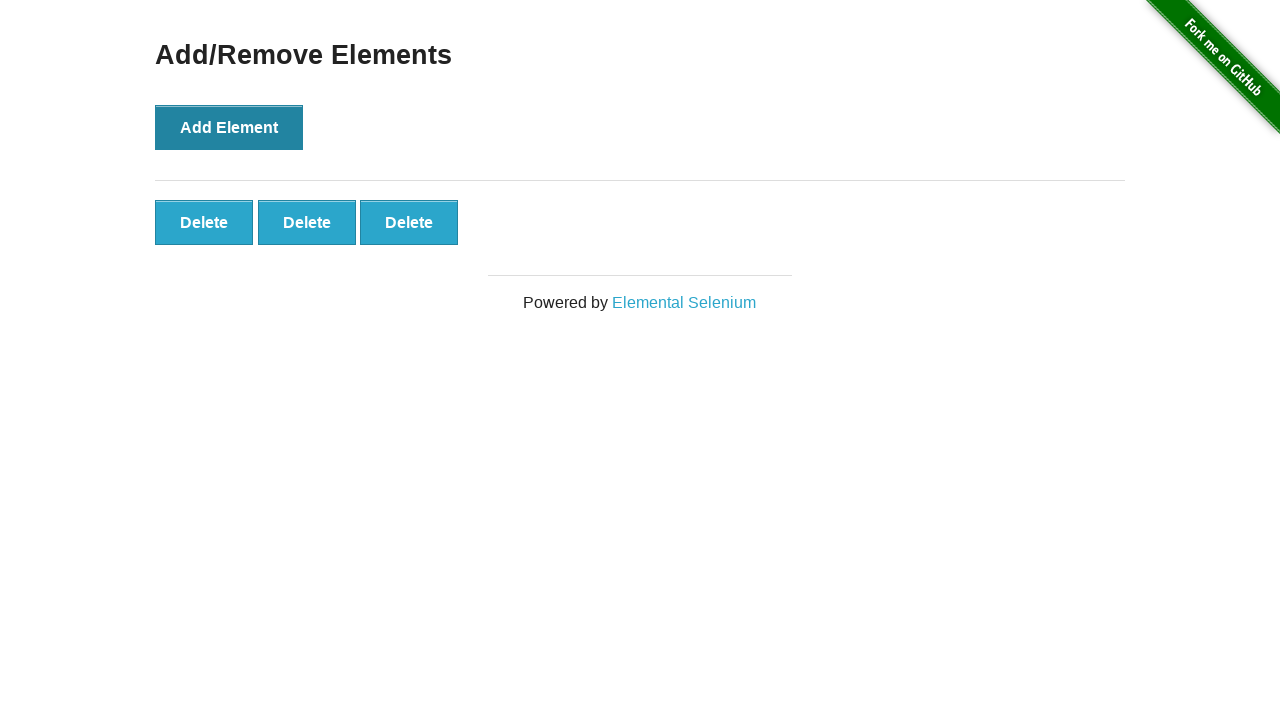

Clicked 'Add Element' button (iteration 4 of 4) at (229, 127) on xpath=//button[text()='Add Element']
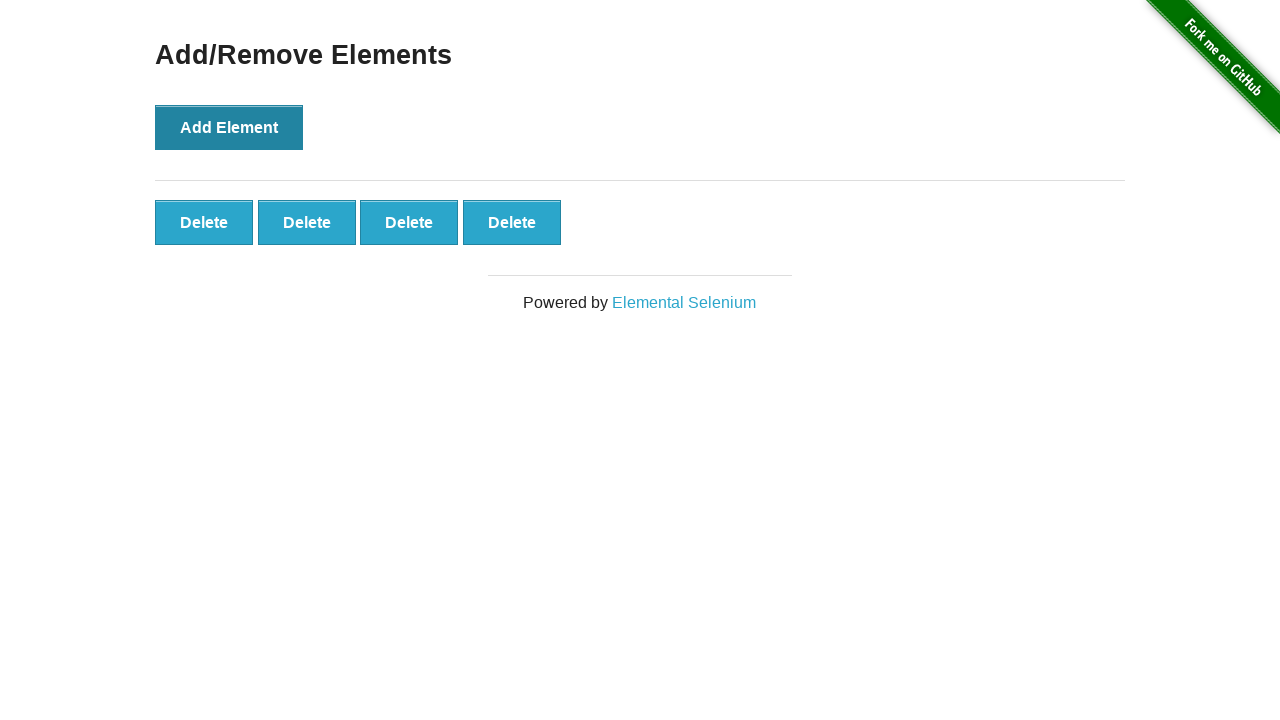

Delete buttons appeared after adding 4 elements
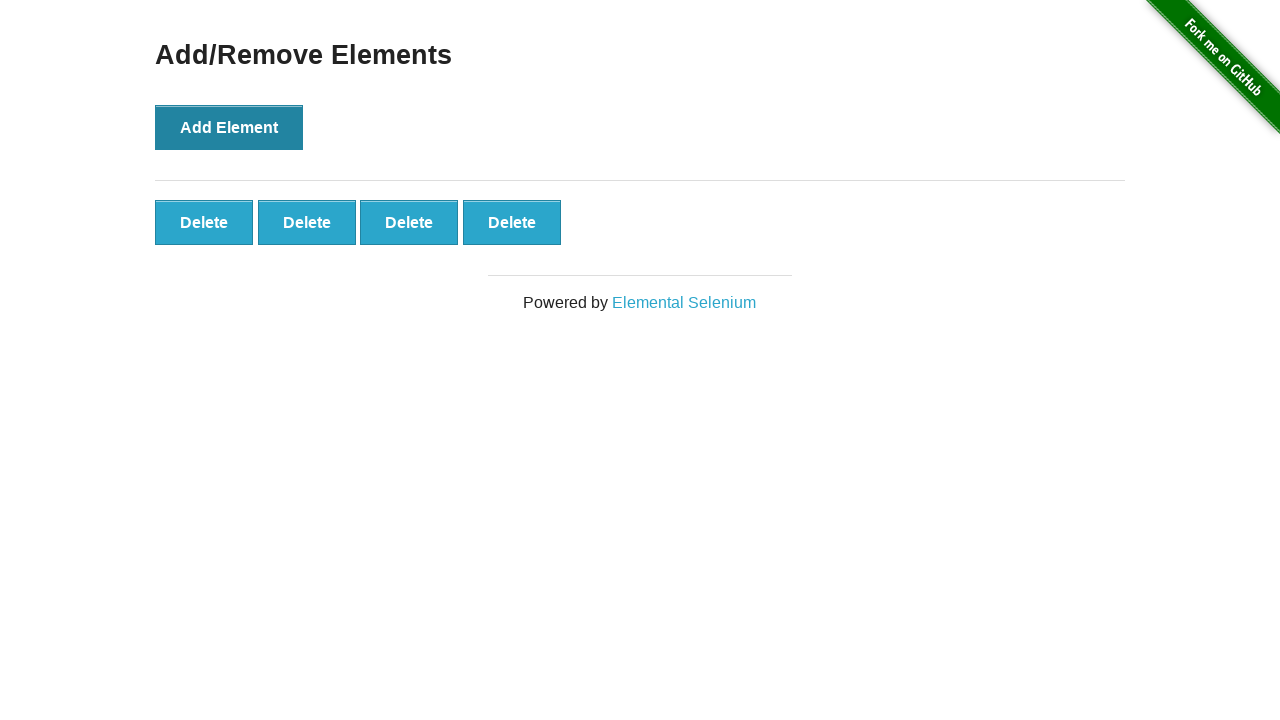

Found 4 delete buttons
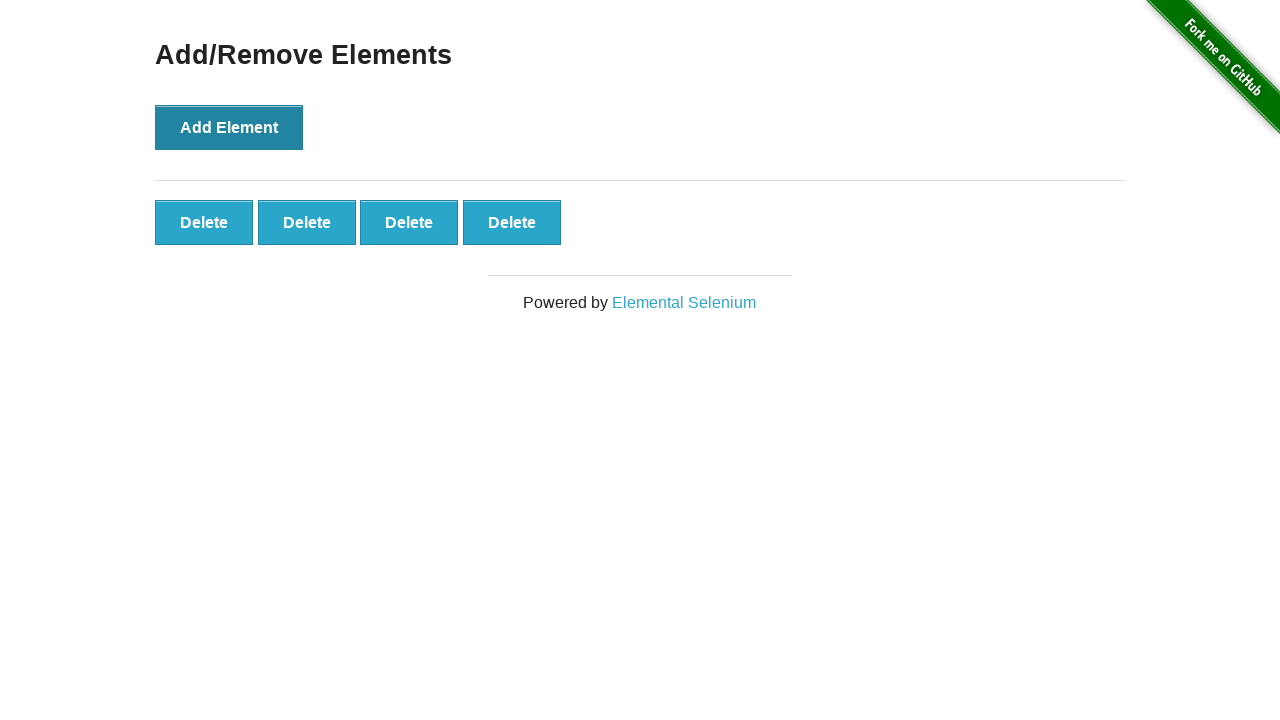

Clicked delete button (removal 1 of 4) at (204, 222) on xpath=//div[@id='elements']/button
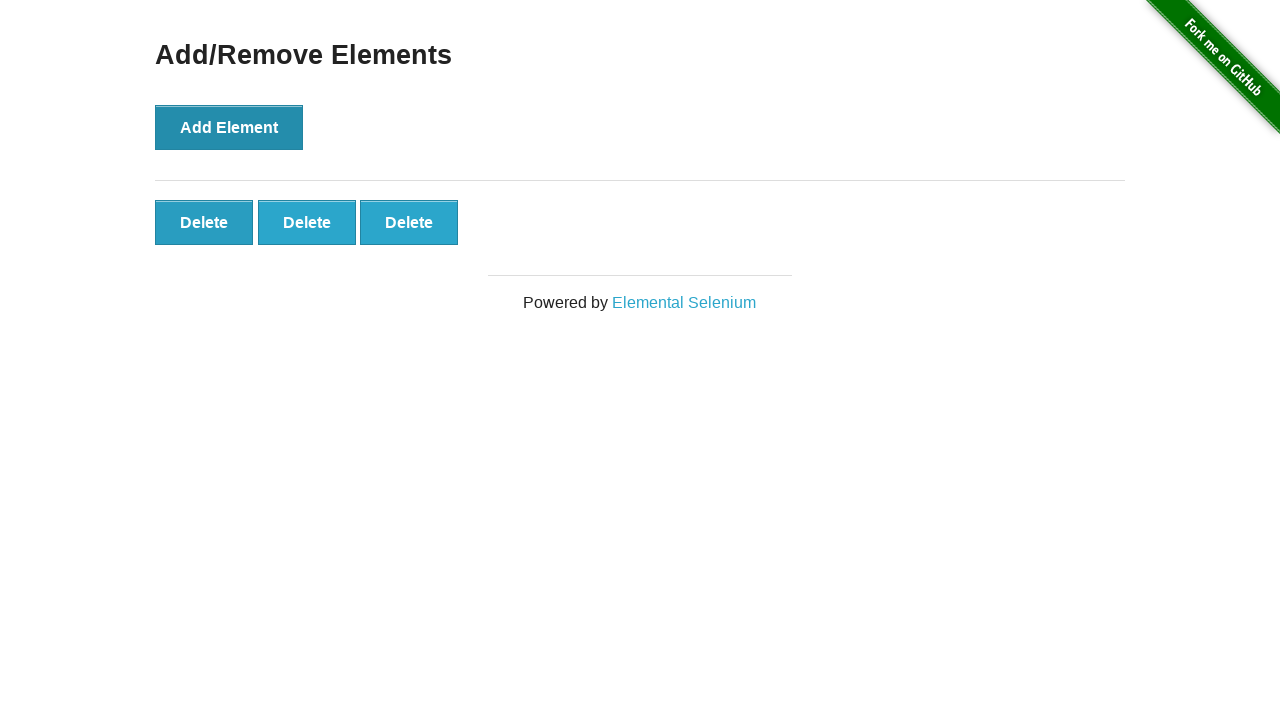

Clicked delete button (removal 2 of 4) at (204, 222) on xpath=//div[@id='elements']/button
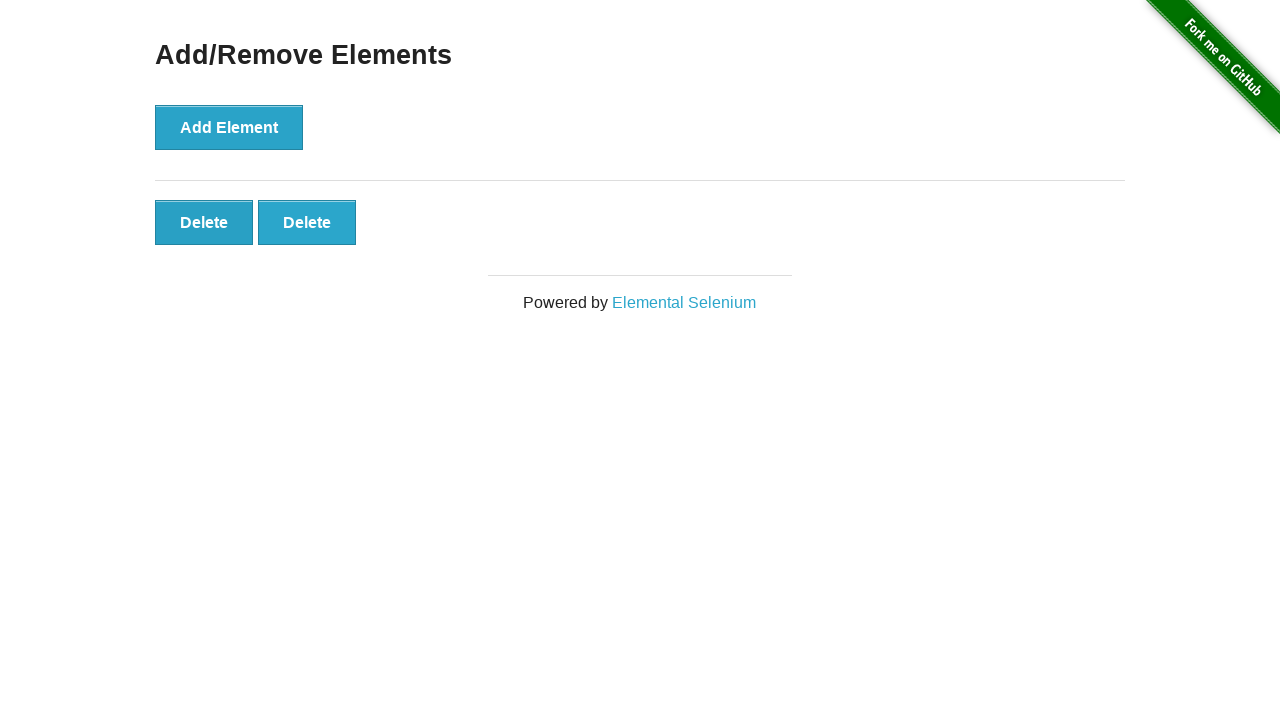

Clicked delete button (removal 3 of 4) at (204, 222) on xpath=//div[@id='elements']/button
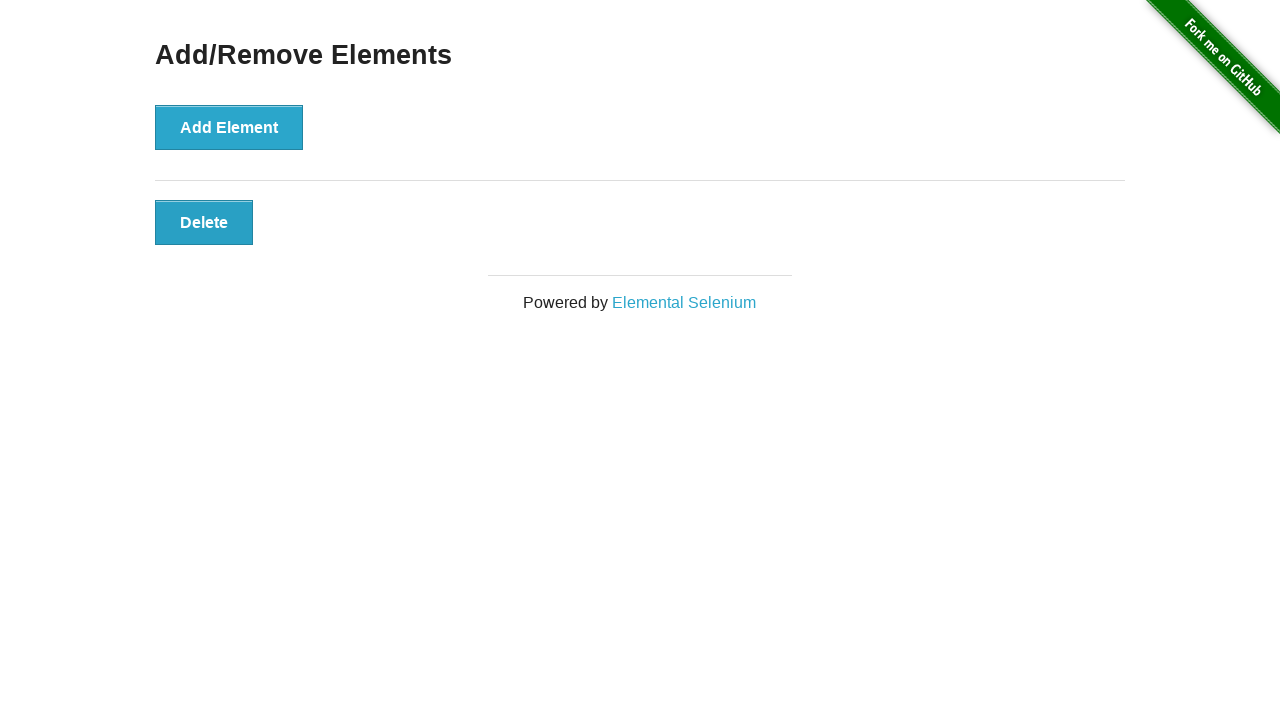

Clicked delete button (removal 4 of 4) at (204, 222) on xpath=//div[@id='elements']/button
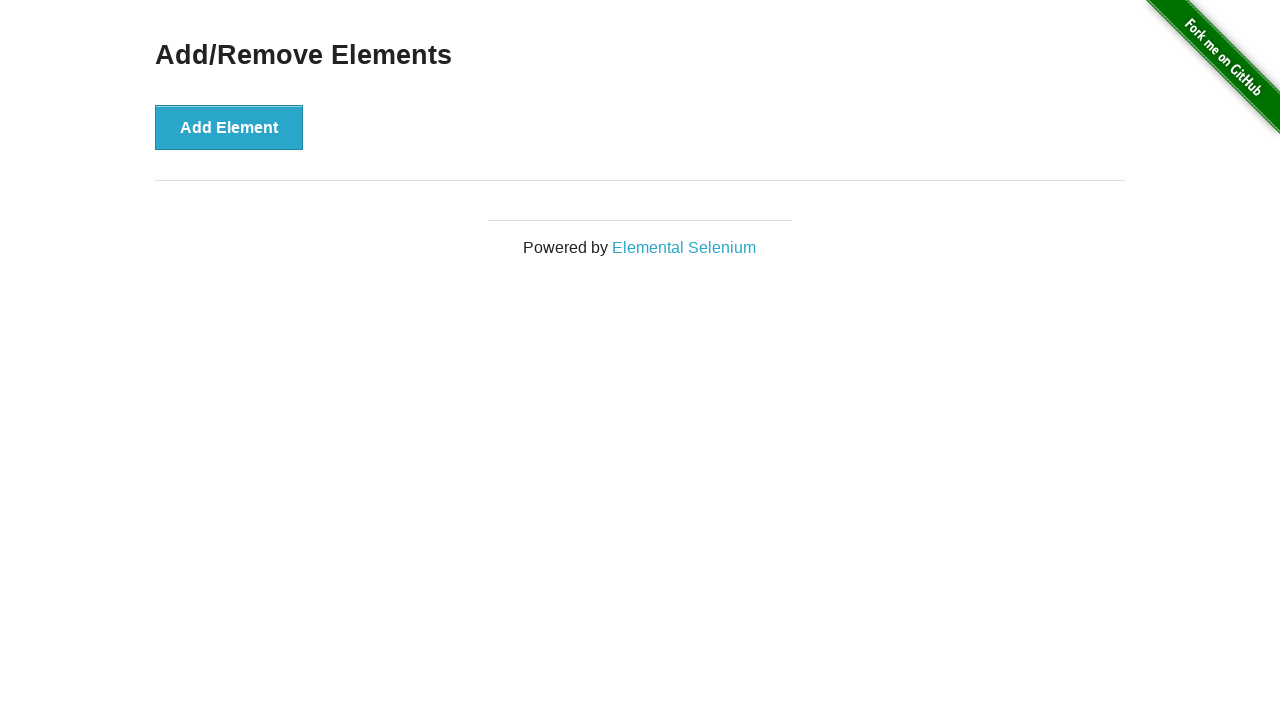

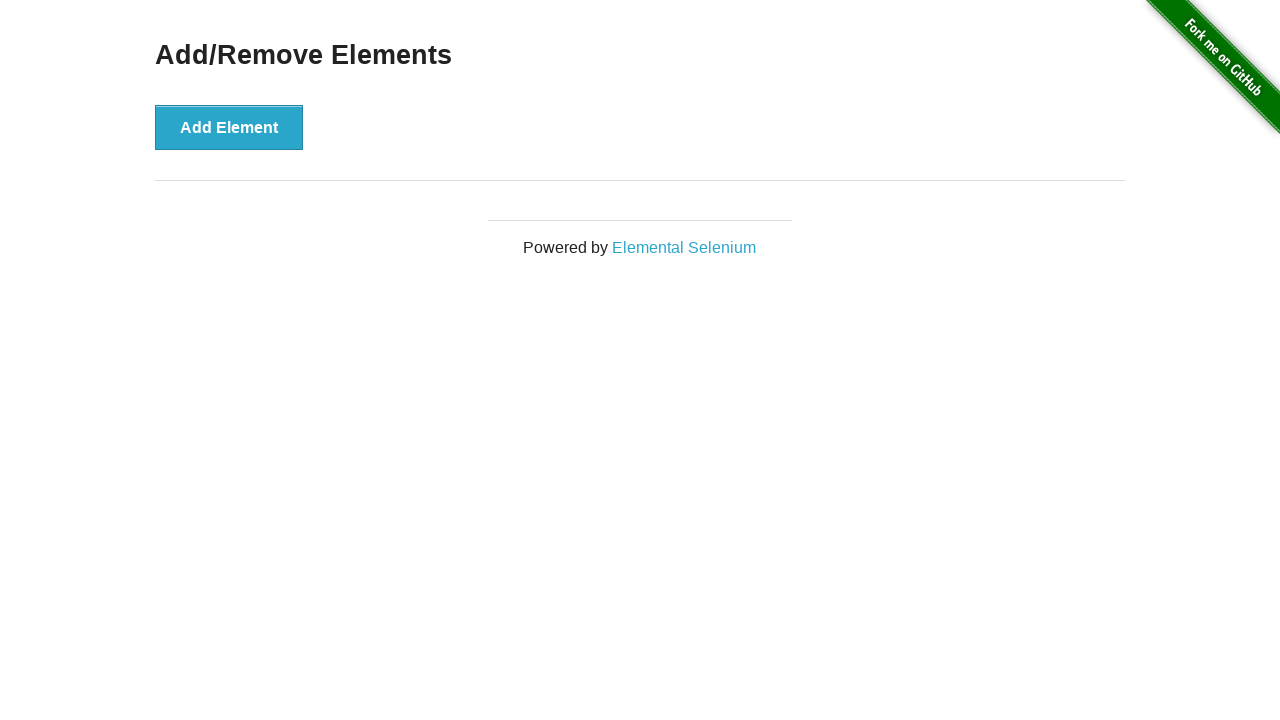